Tests the JS Prompt by entering text and clicking OK

Starting URL: https://the-internet.herokuapp.com/javascript_alerts

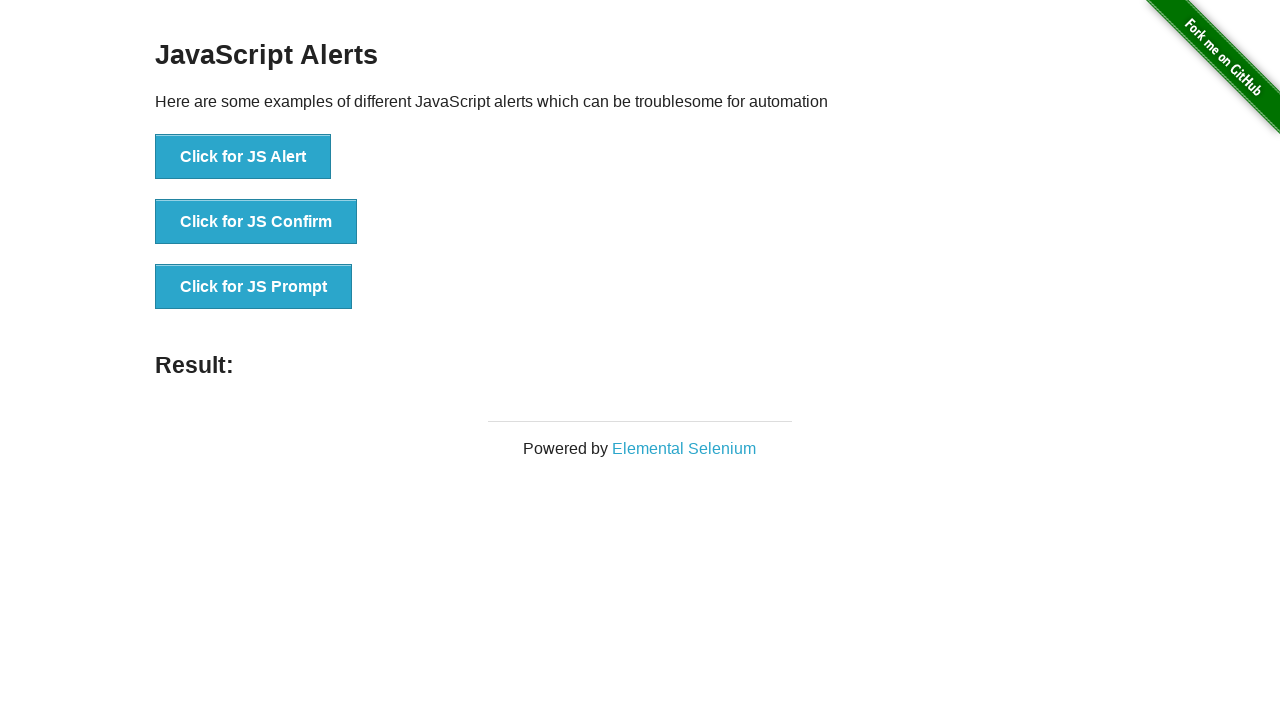

Set up dialog handler to accept JS Prompt with text 'Lorem ipsum'
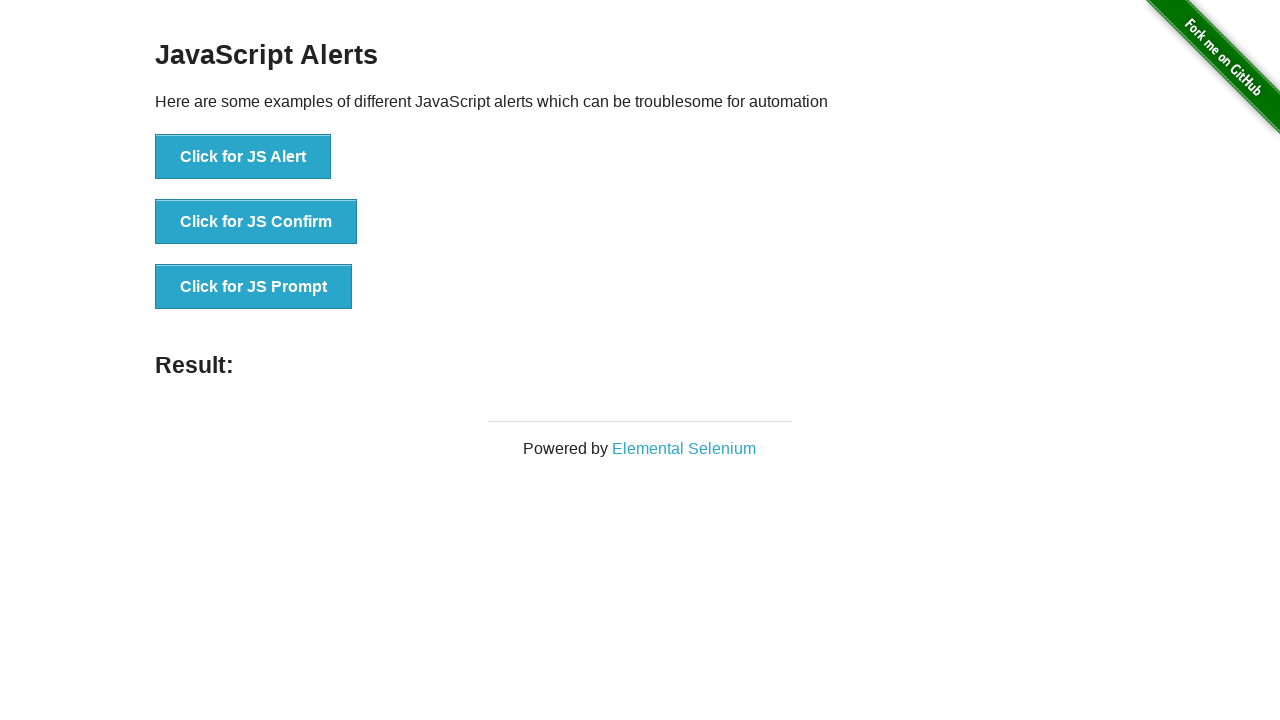

Clicked the JS Prompt button at (254, 287) on li:nth-child(3) > button
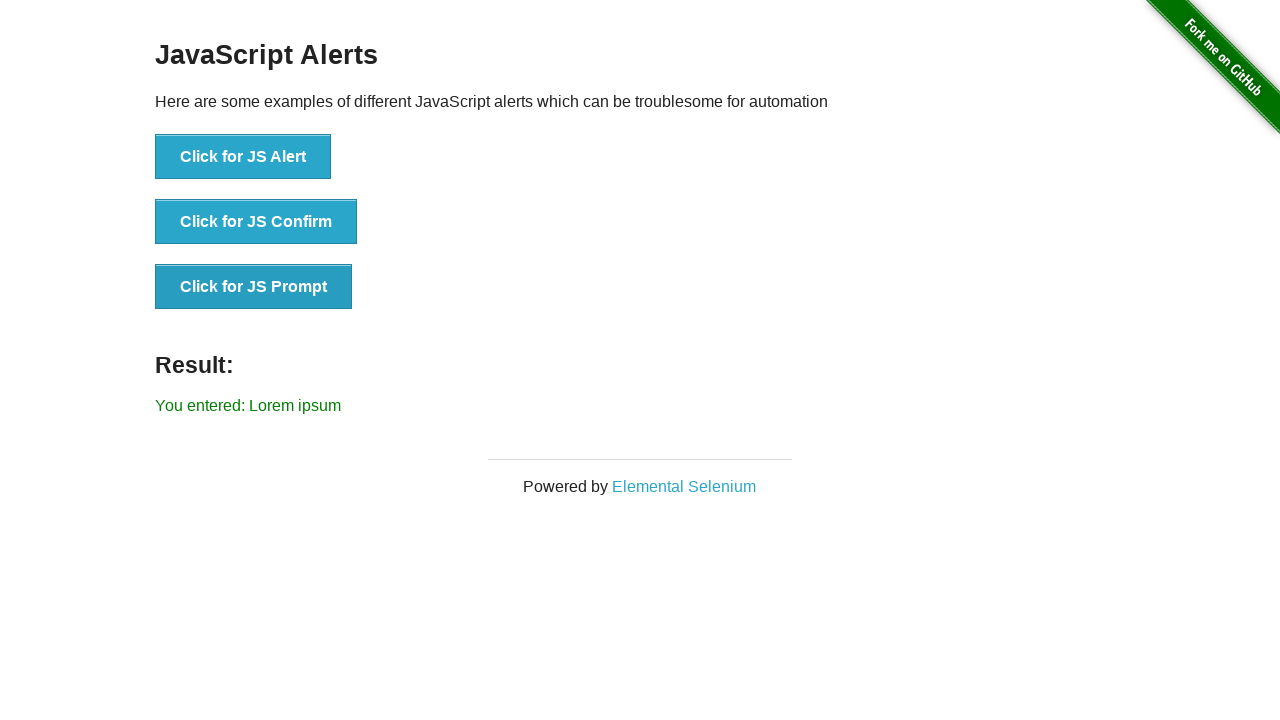

Result element loaded after prompt acceptance
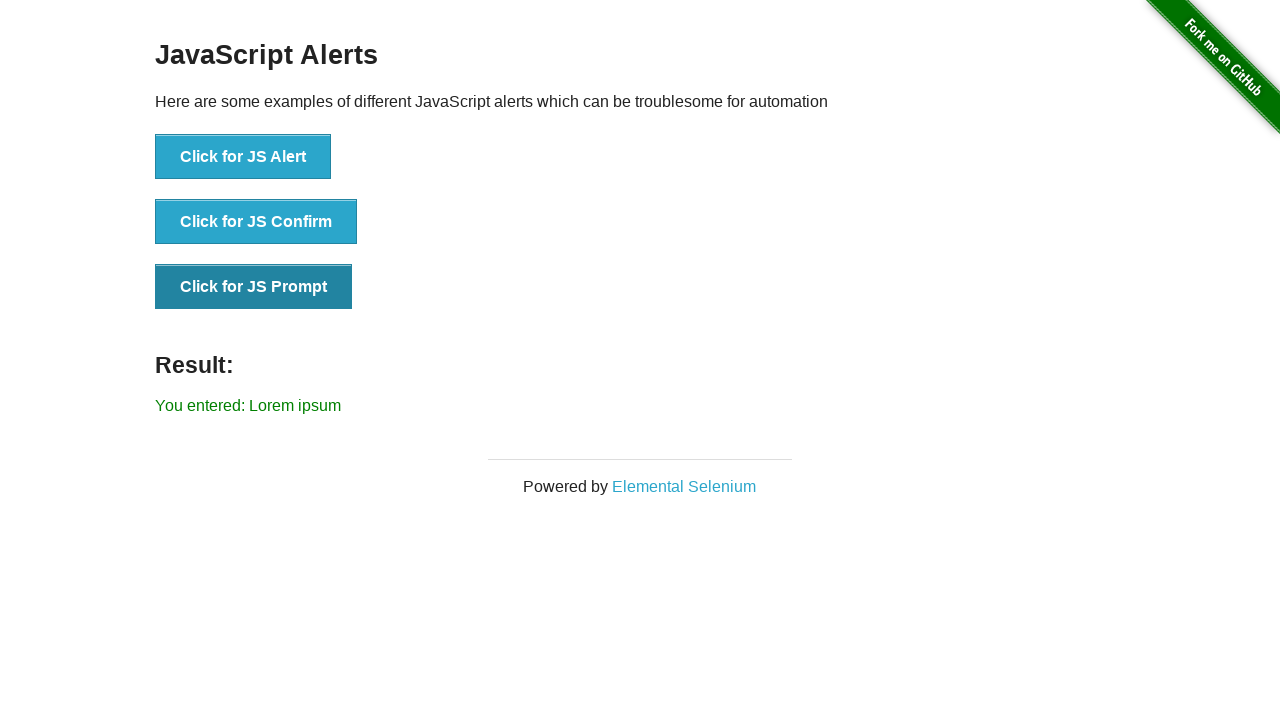

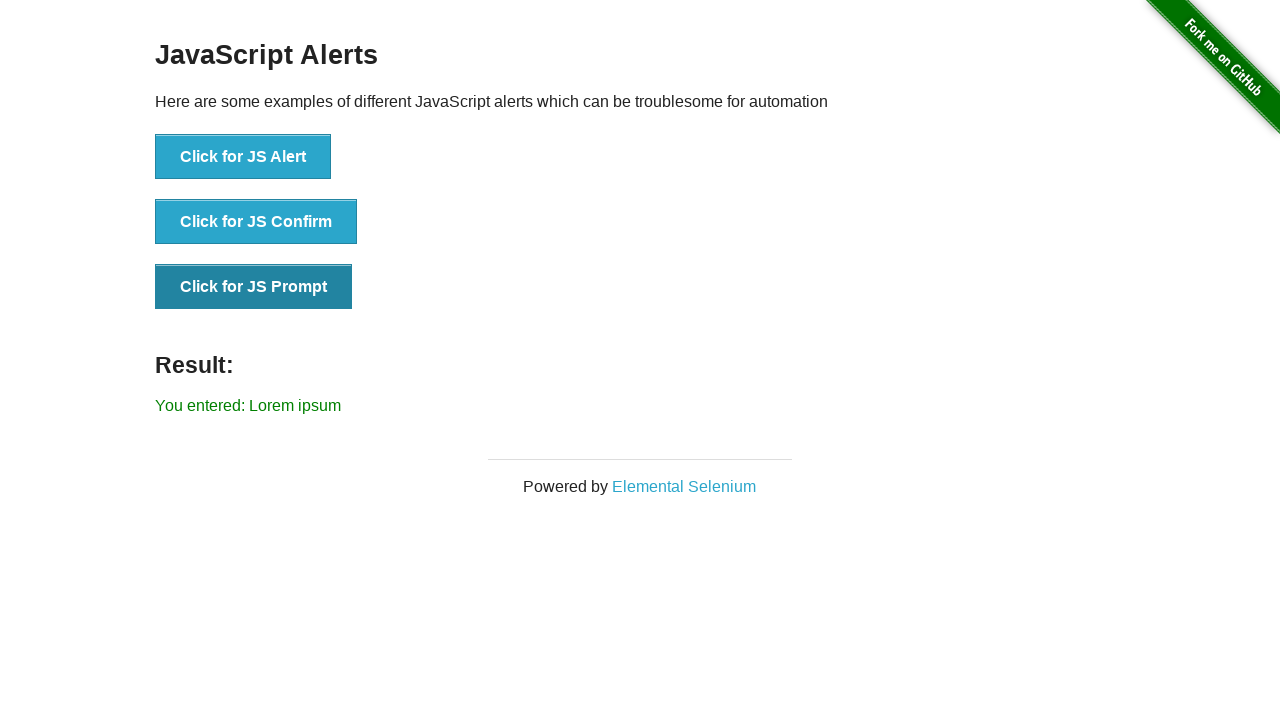